Tests JavaScript alert handling by filling a name field, clicking a button to trigger an alert, verifying the alert contains the entered name, and accepting the alert.

Starting URL: https://rahulshettyacademy.com/AutomationPractice/

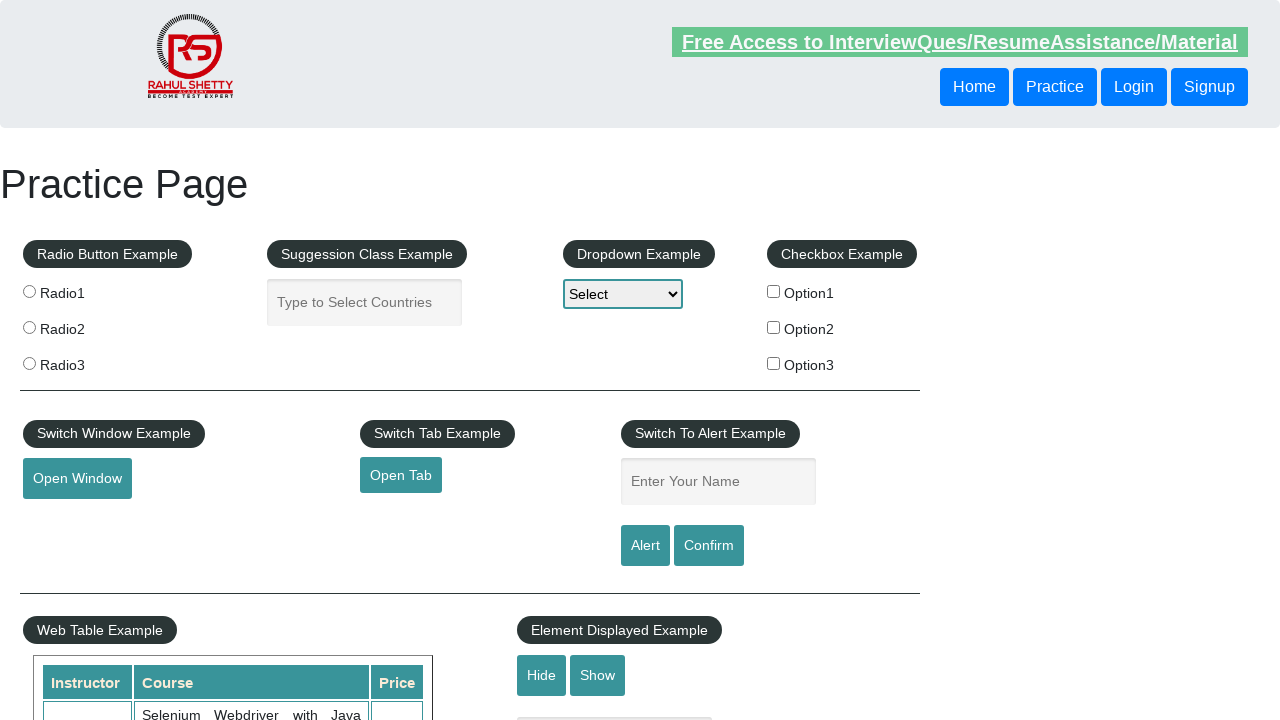

Filled name field with 'PORT' on #name
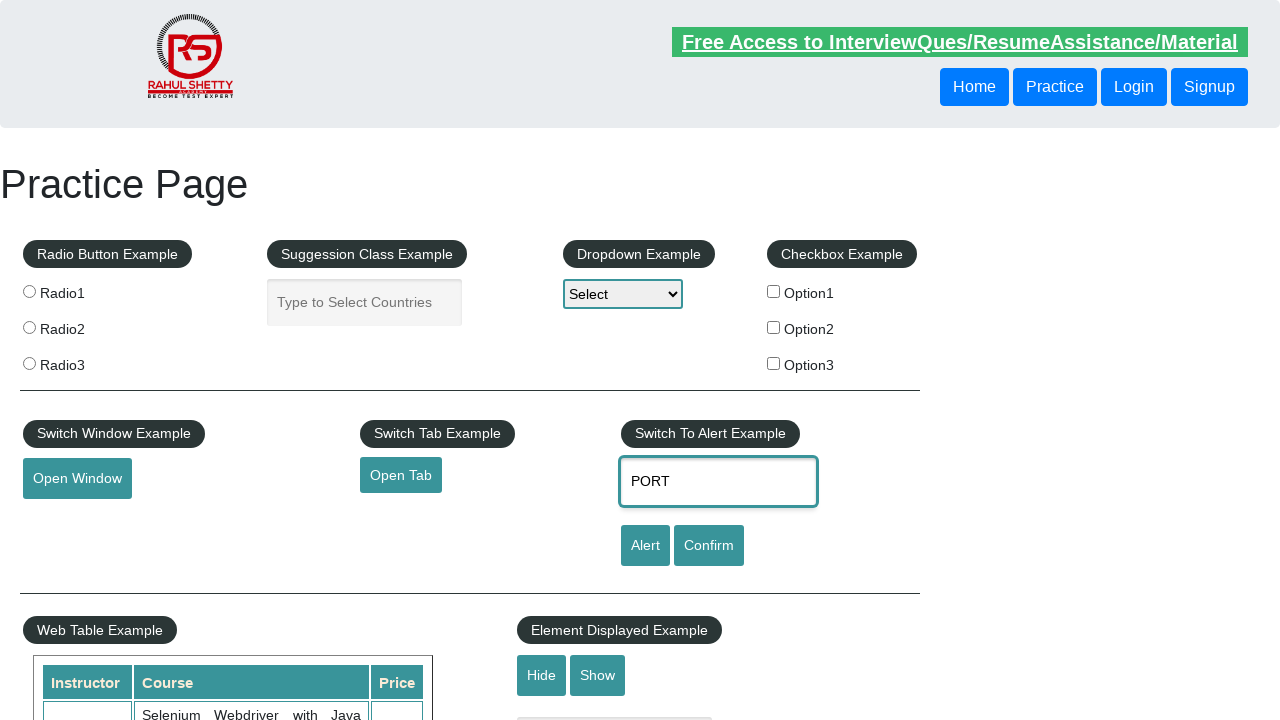

Clicked alert button to trigger JavaScript alert at (645, 546) on #alertbtn
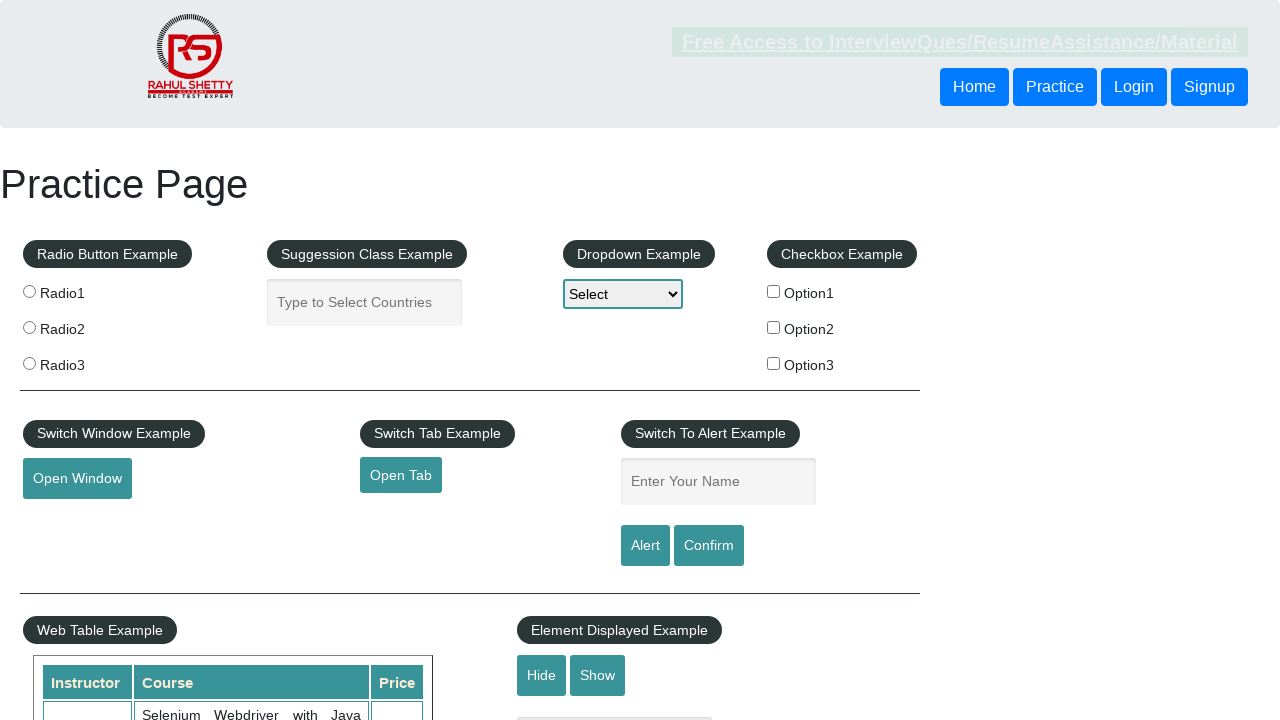

Registered alert dialog handler
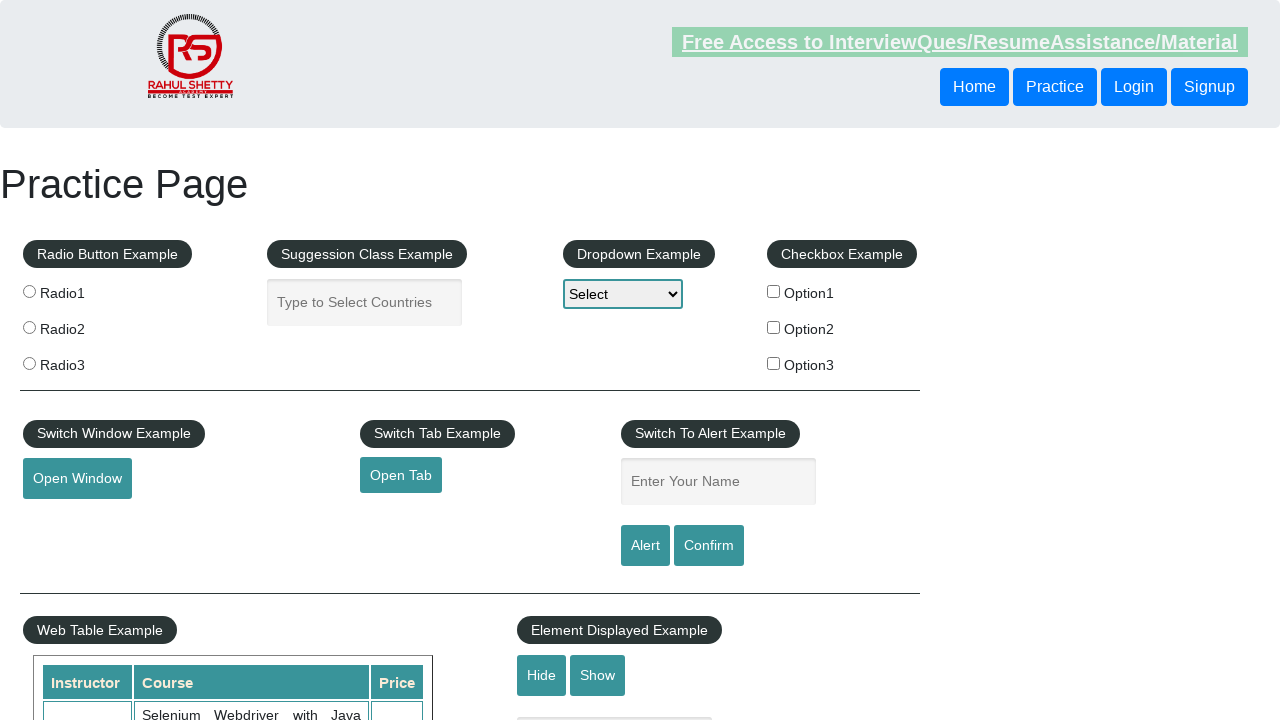

Defined dialog handler function to verify alert contains 'PORT'
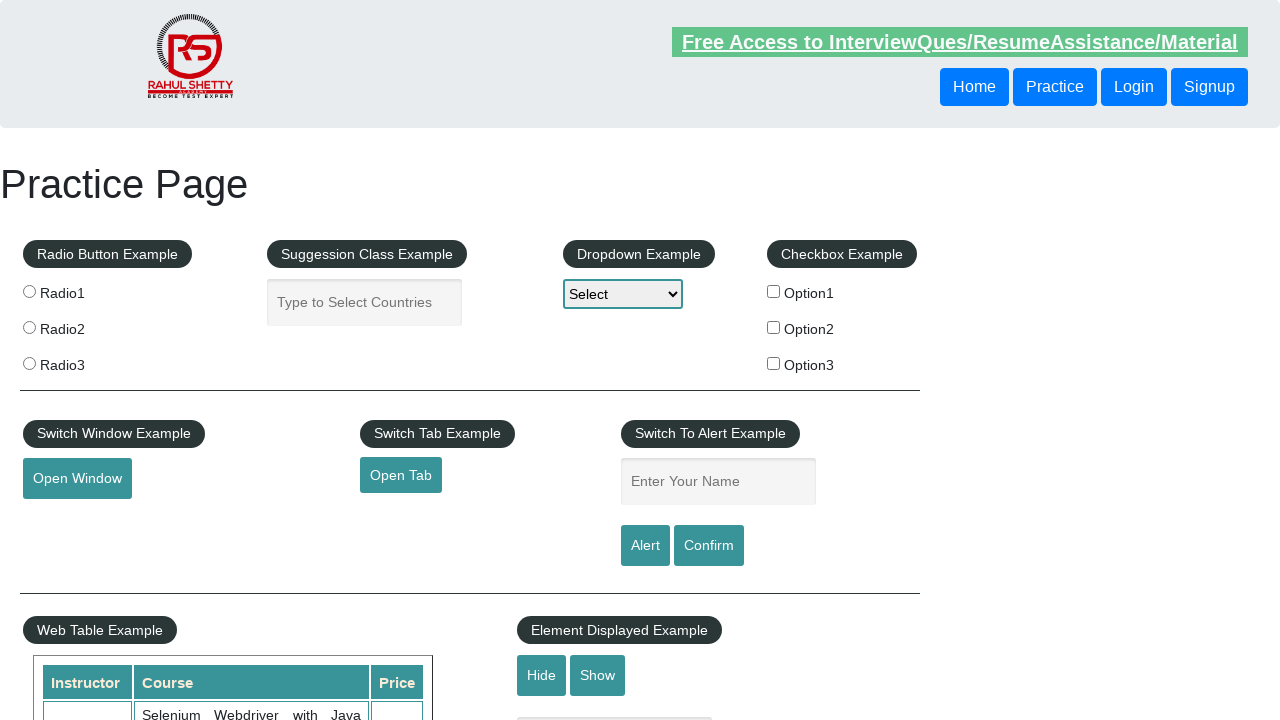

Registered one-time dialog handler
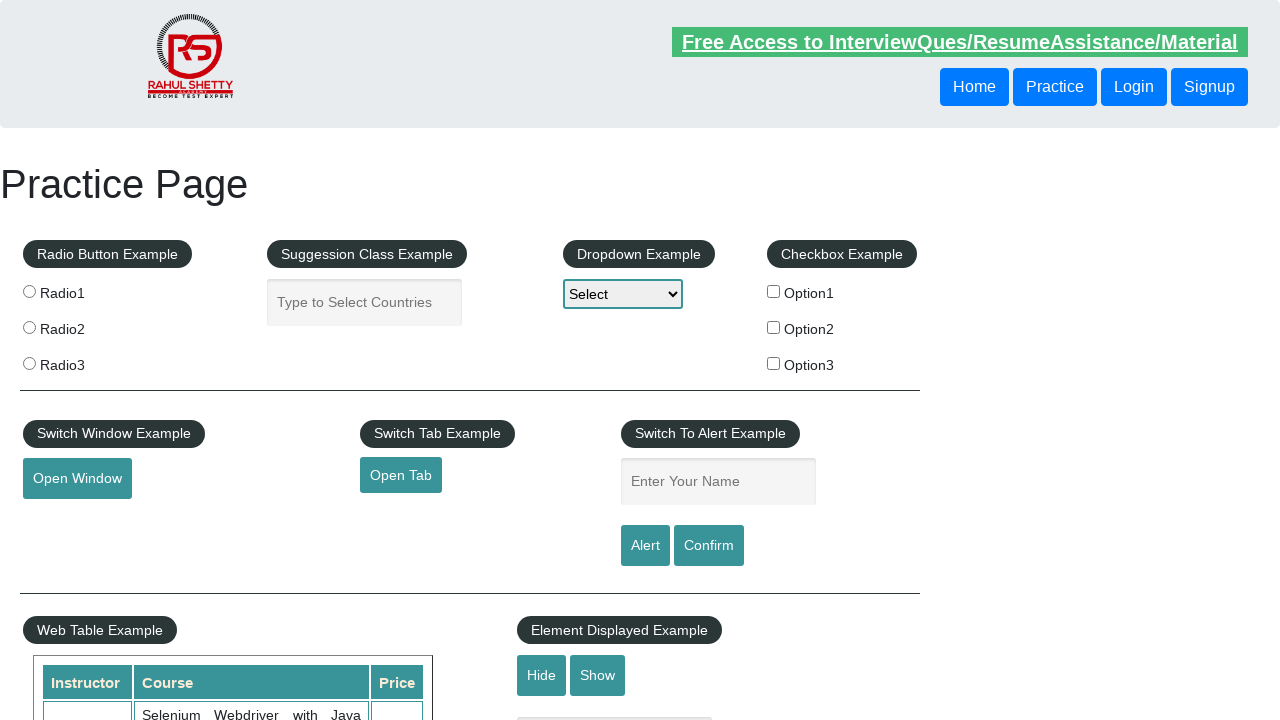

Clicked alert button again and alert was accepted after verification at (645, 546) on #alertbtn
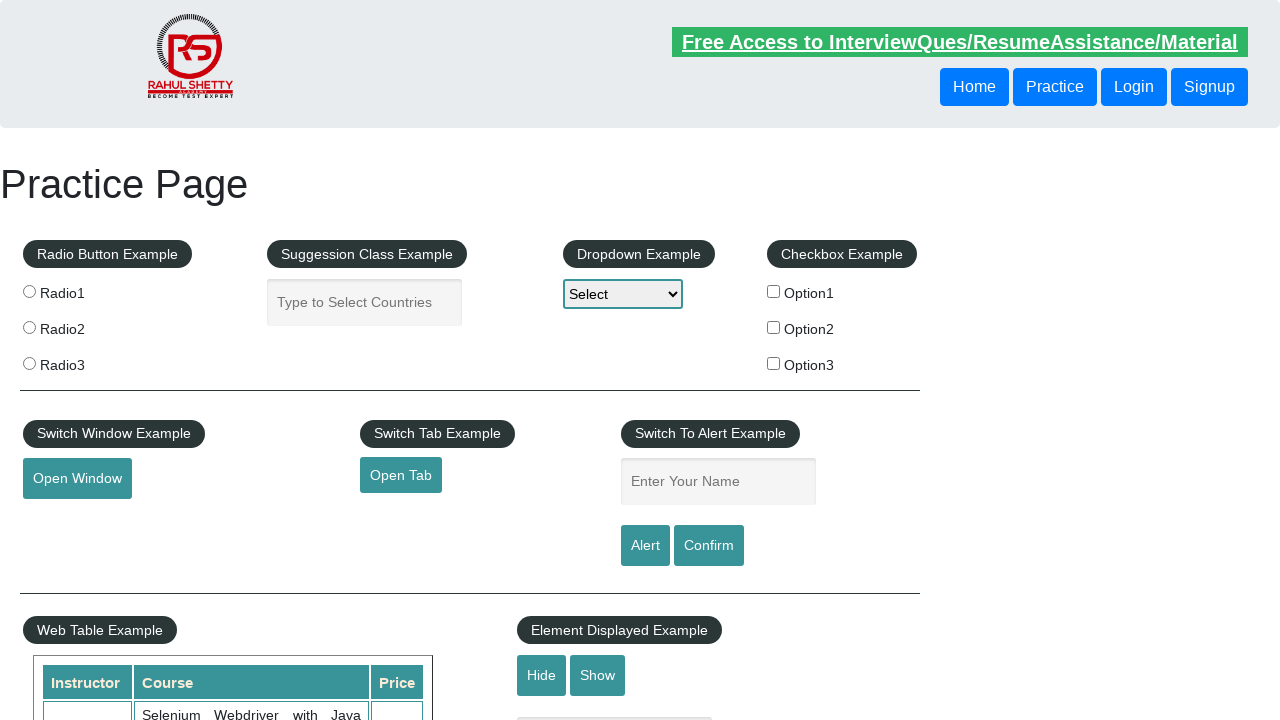

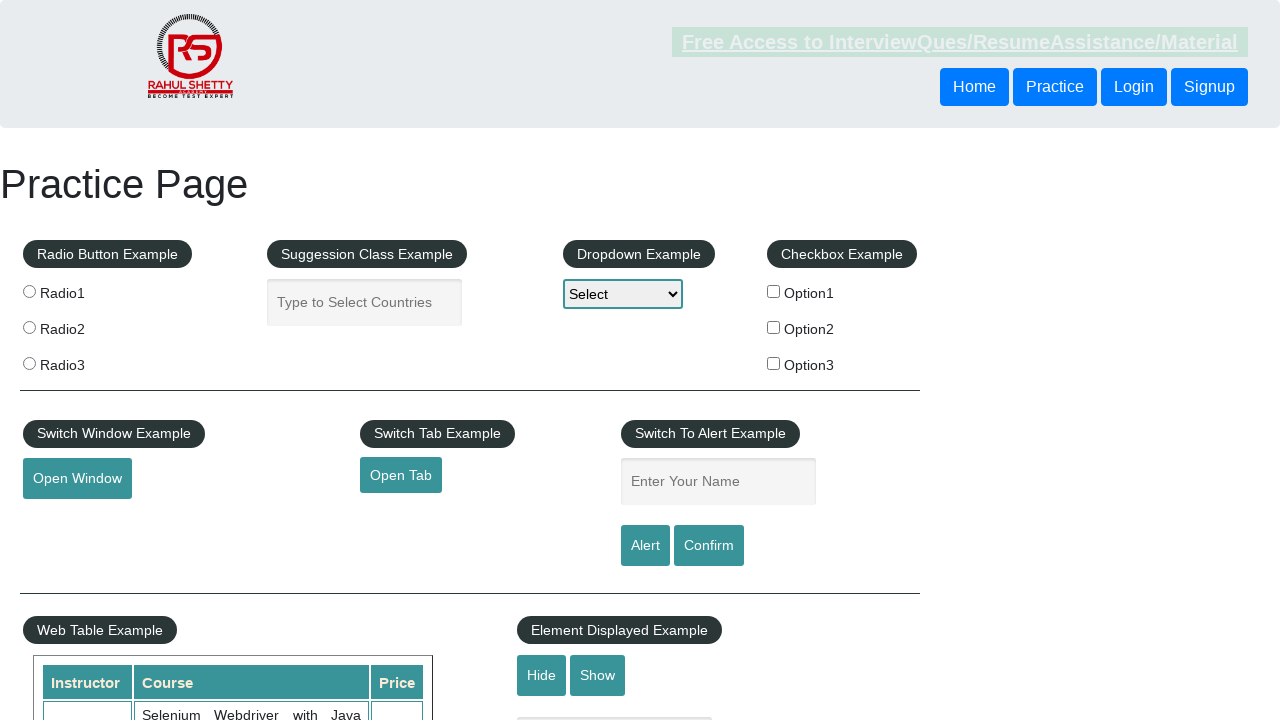